Tests scrolling functionality on a page and validates that the sum of values in a table matches the displayed total amount

Starting URL: https://rahulshettyacademy.com/AutomationPractice/

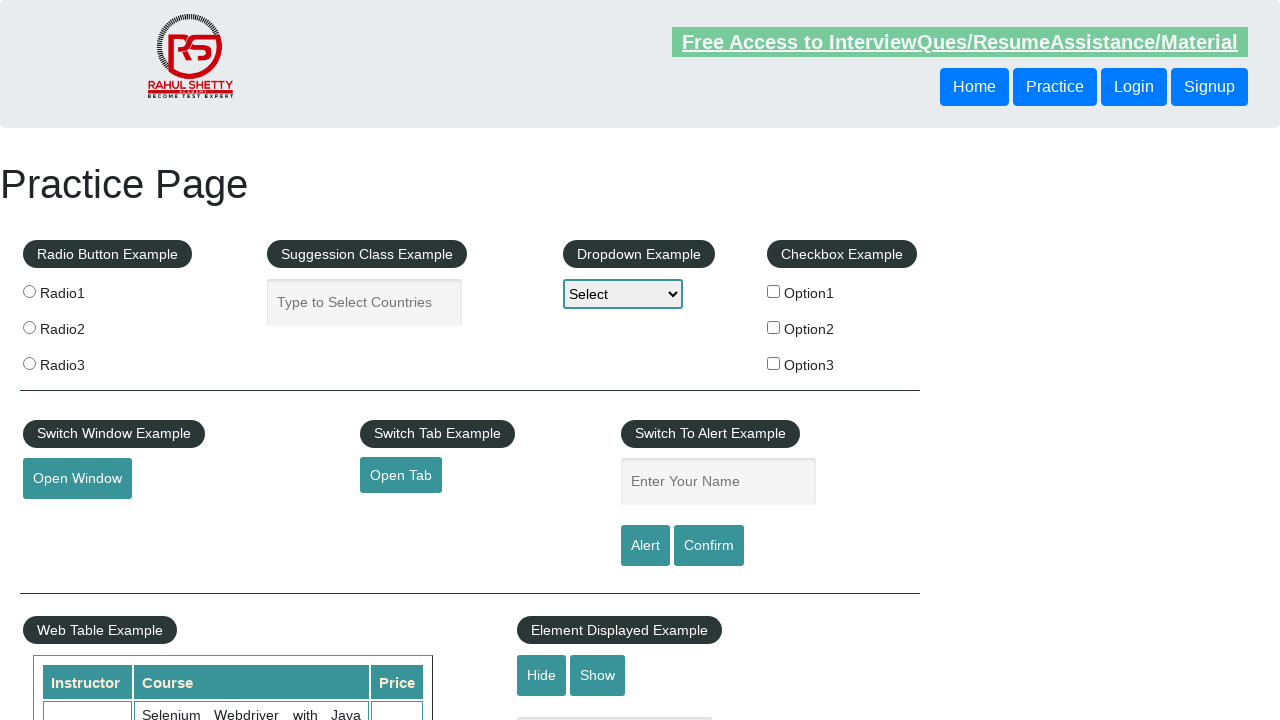

Scrolled page down by 500 pixels
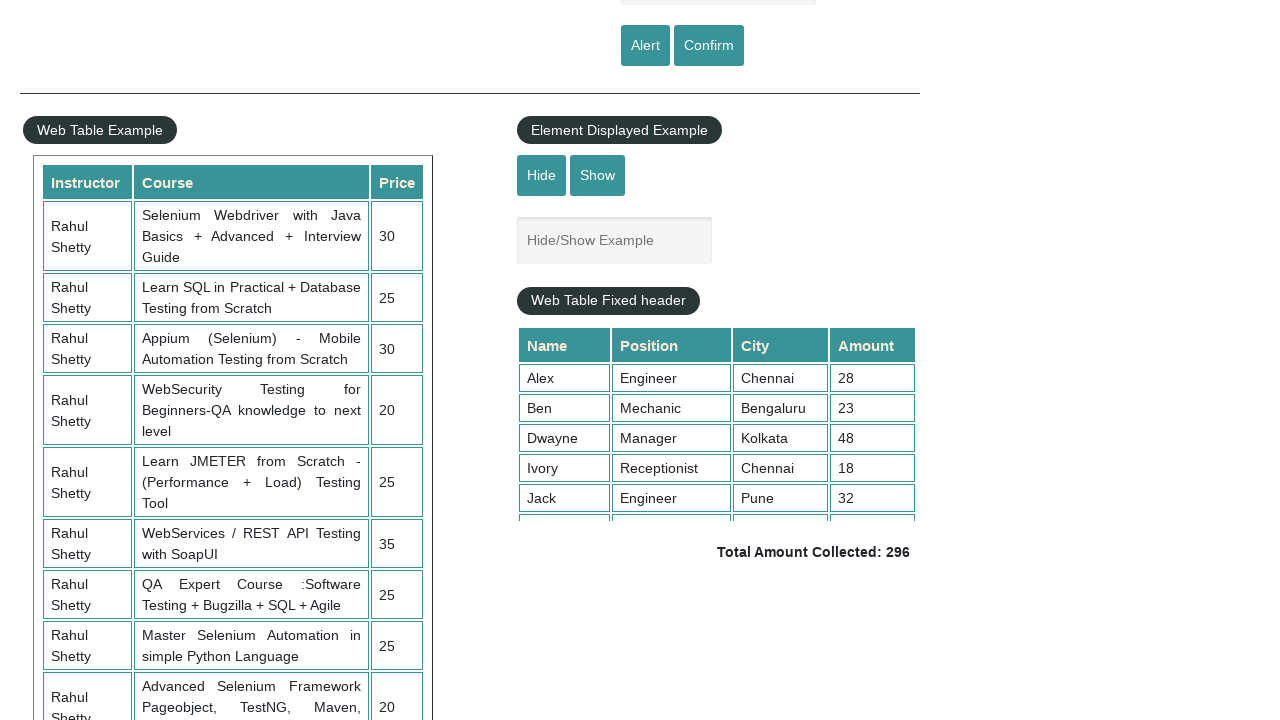

Scrolled table content to position 5000
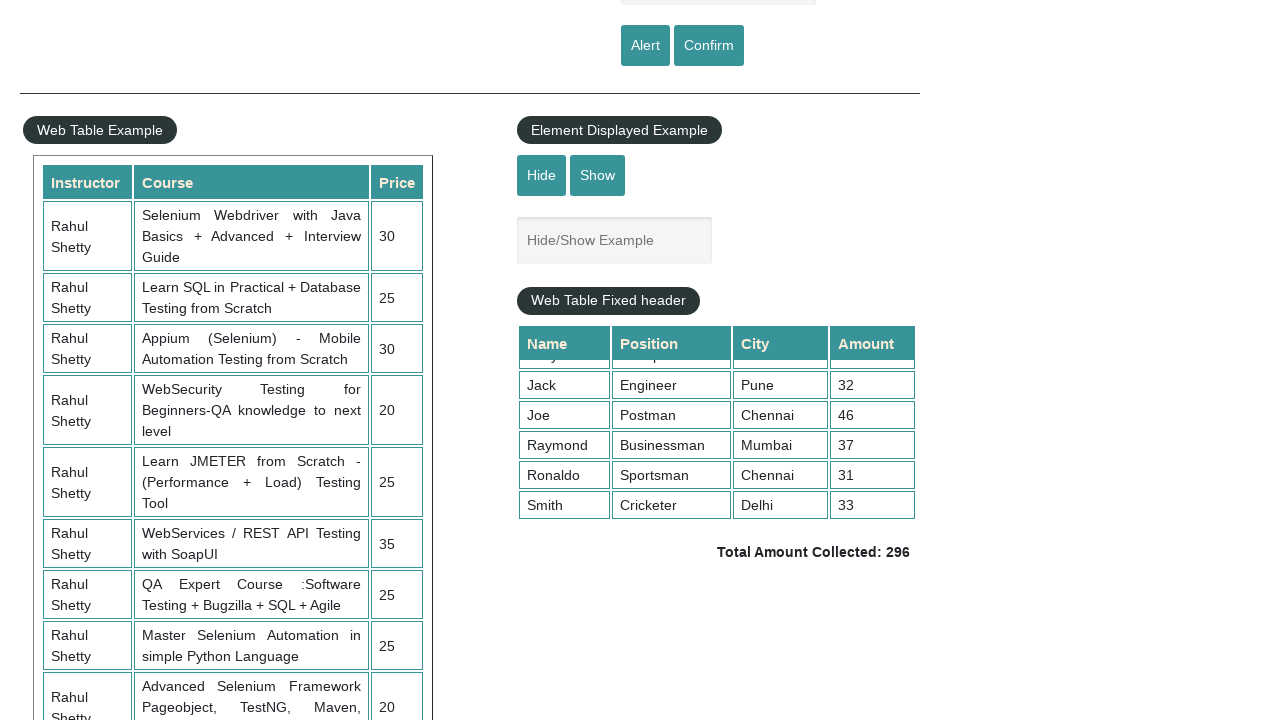

Retrieved all values from 4th column of table
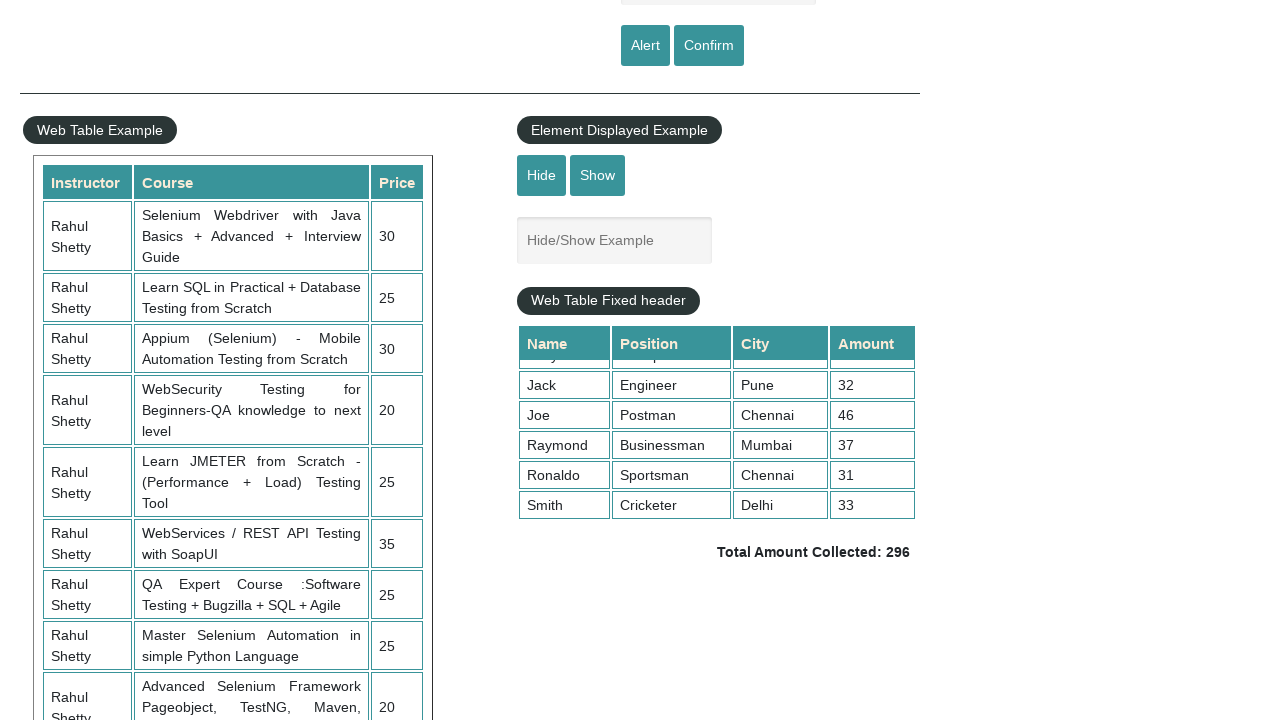

Calculated sum of table values: 296
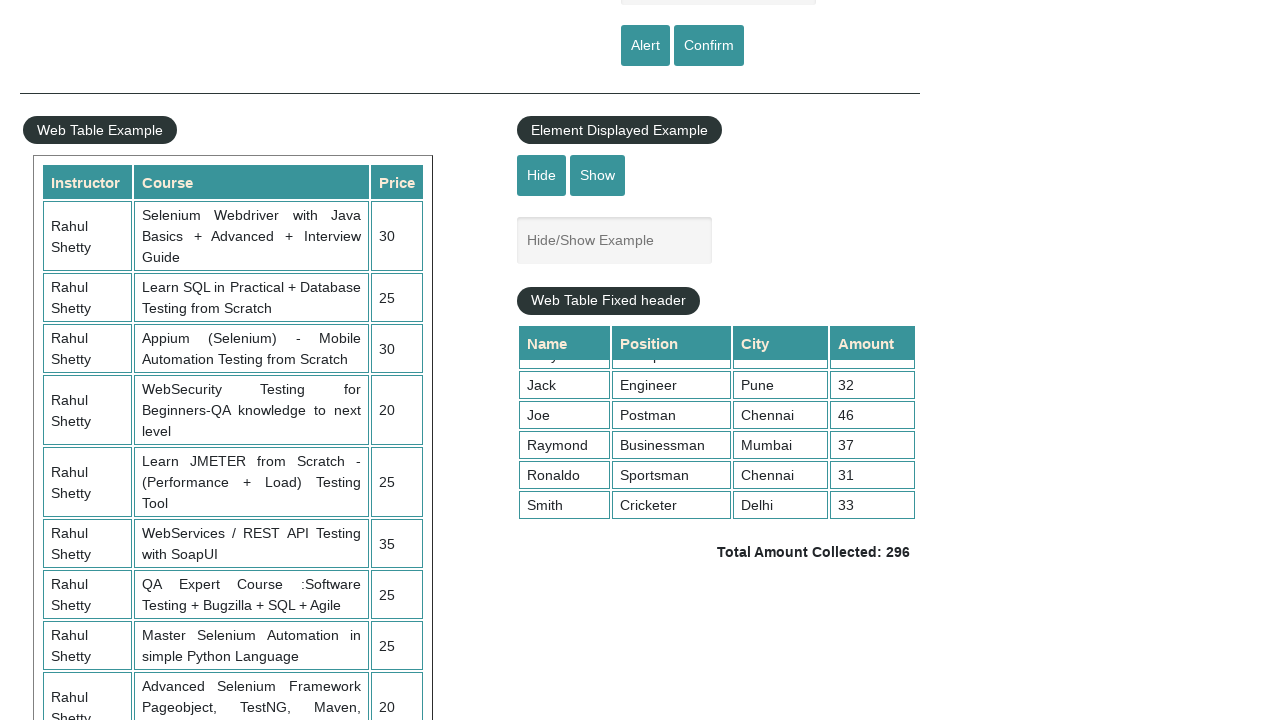

Retrieved displayed total amount text
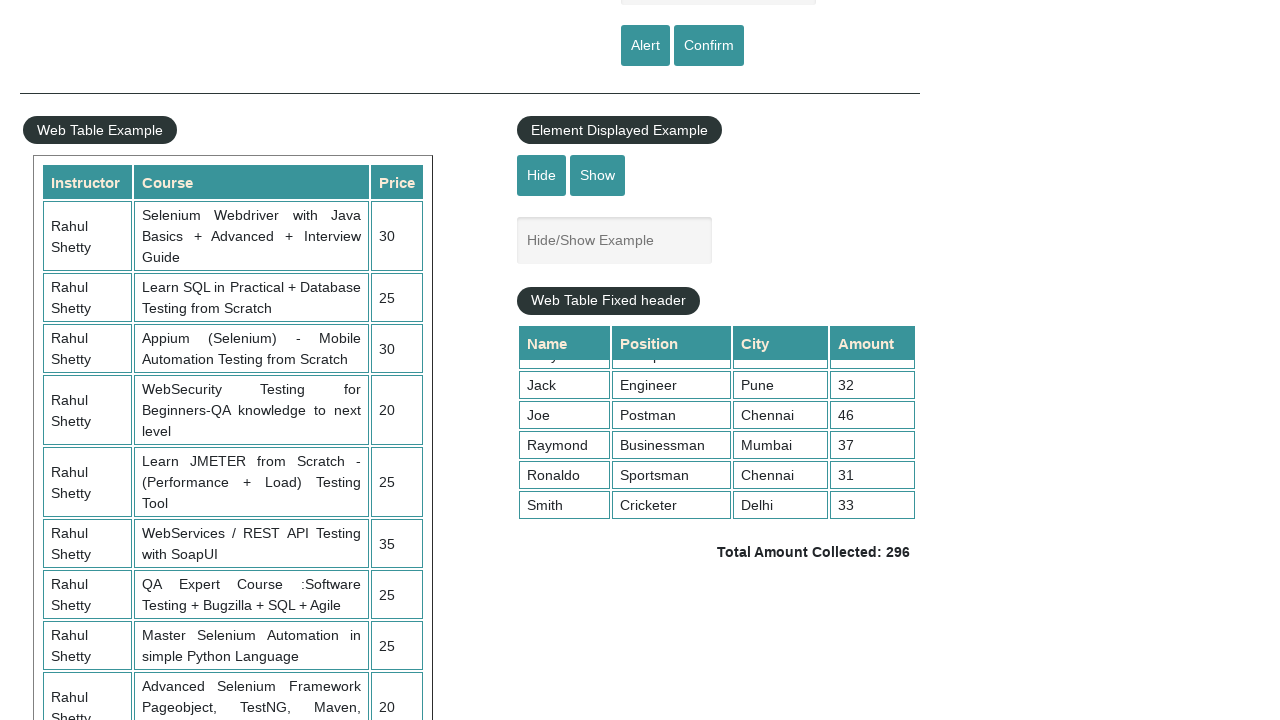

Parsed total amount from text: 296
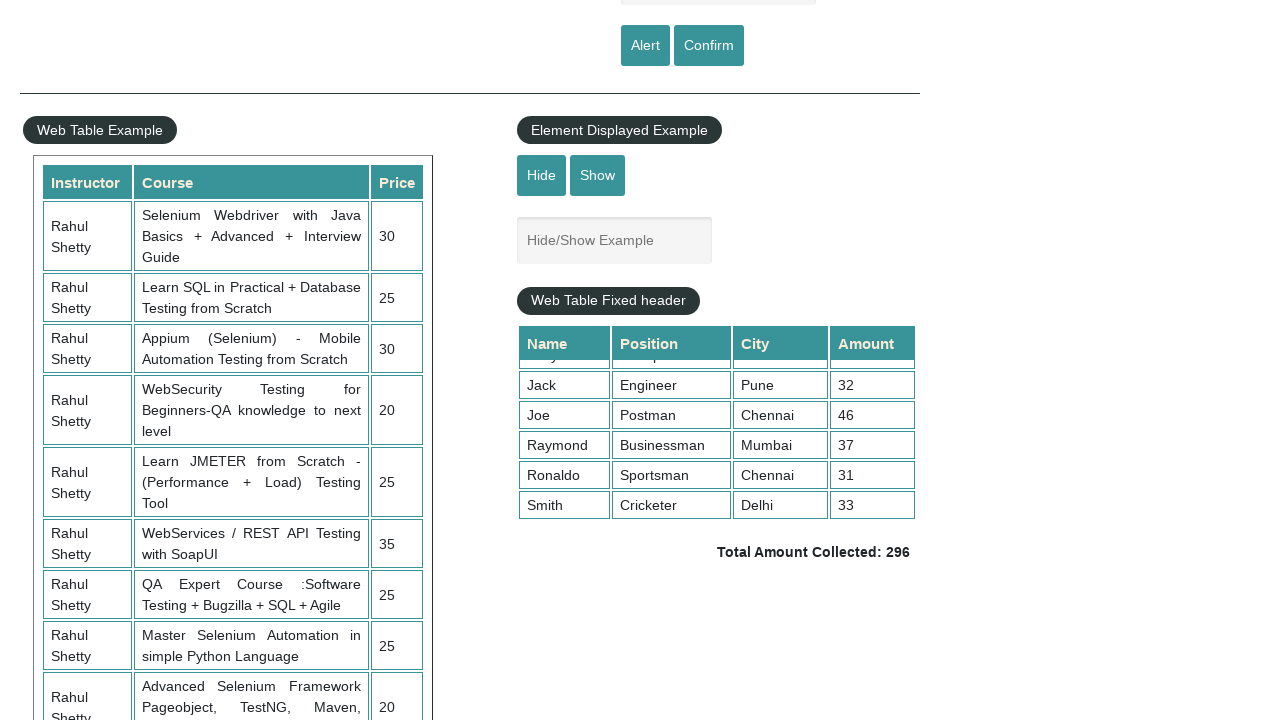

Verified calculated sum 296 matches displayed total 296
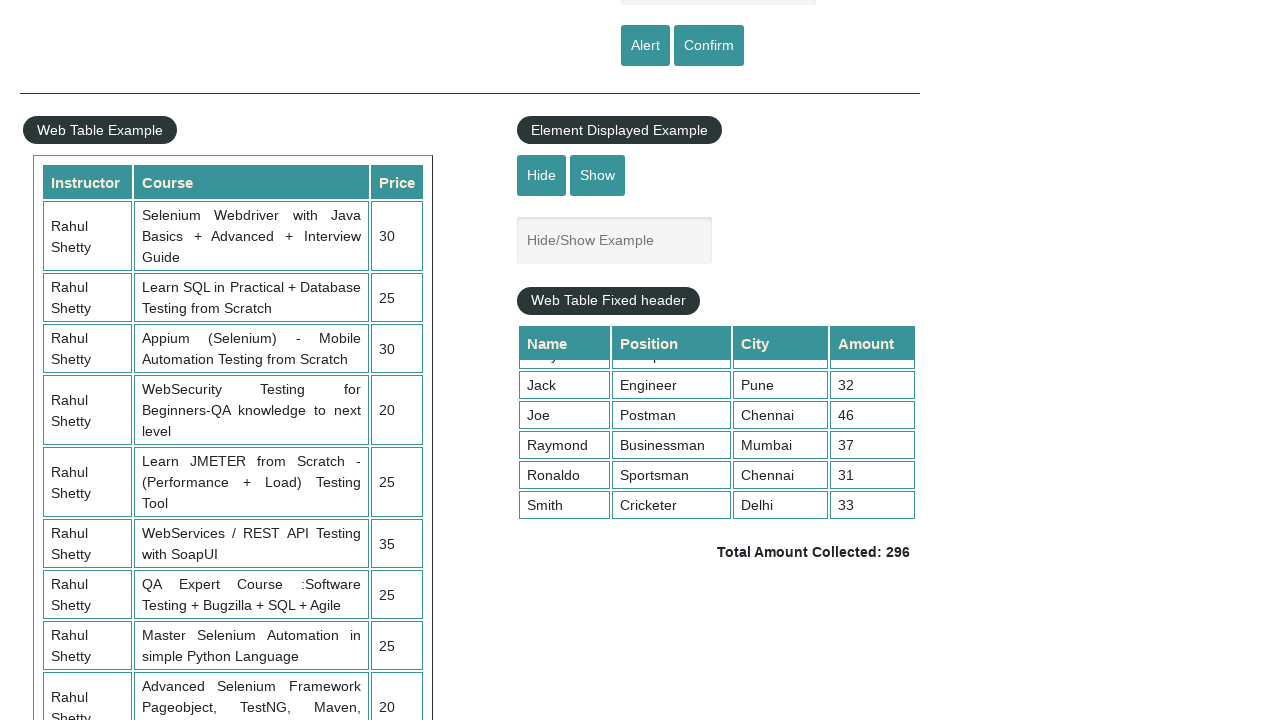

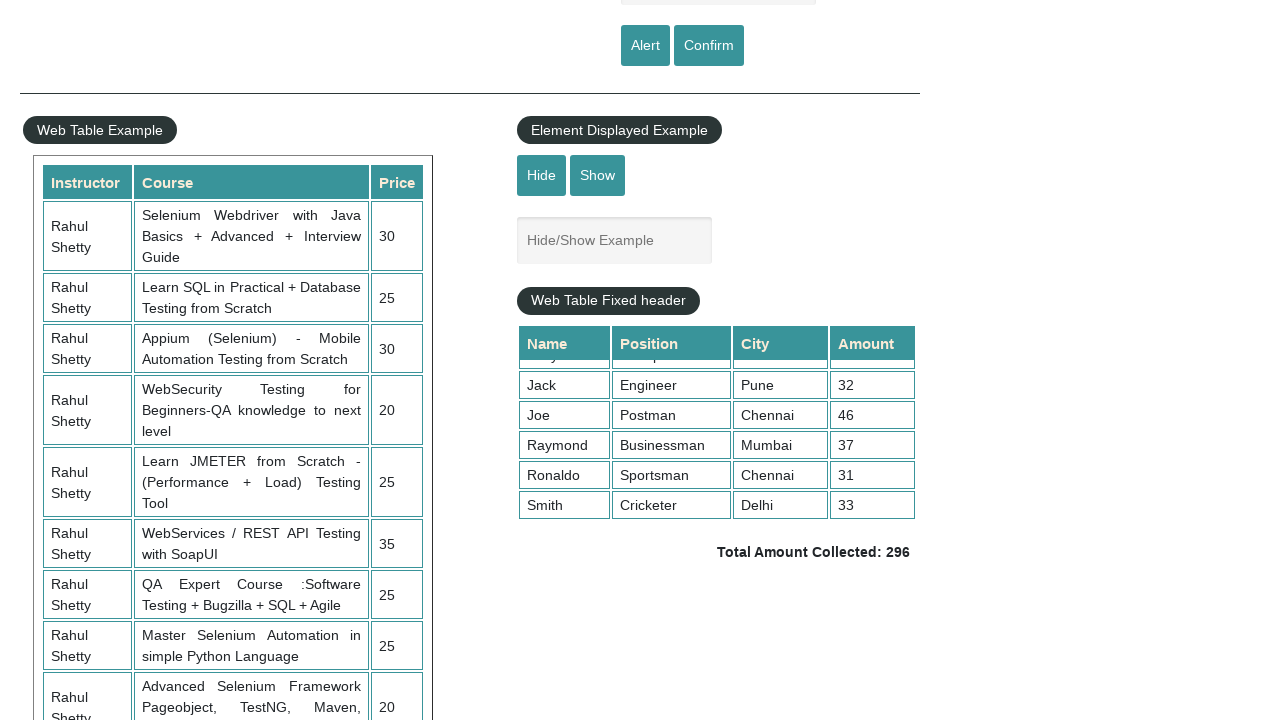